Tests dropdown selection functionality by selecting an option by index and verifying the selected value

Starting URL: http://htmlbook.ru/html/select

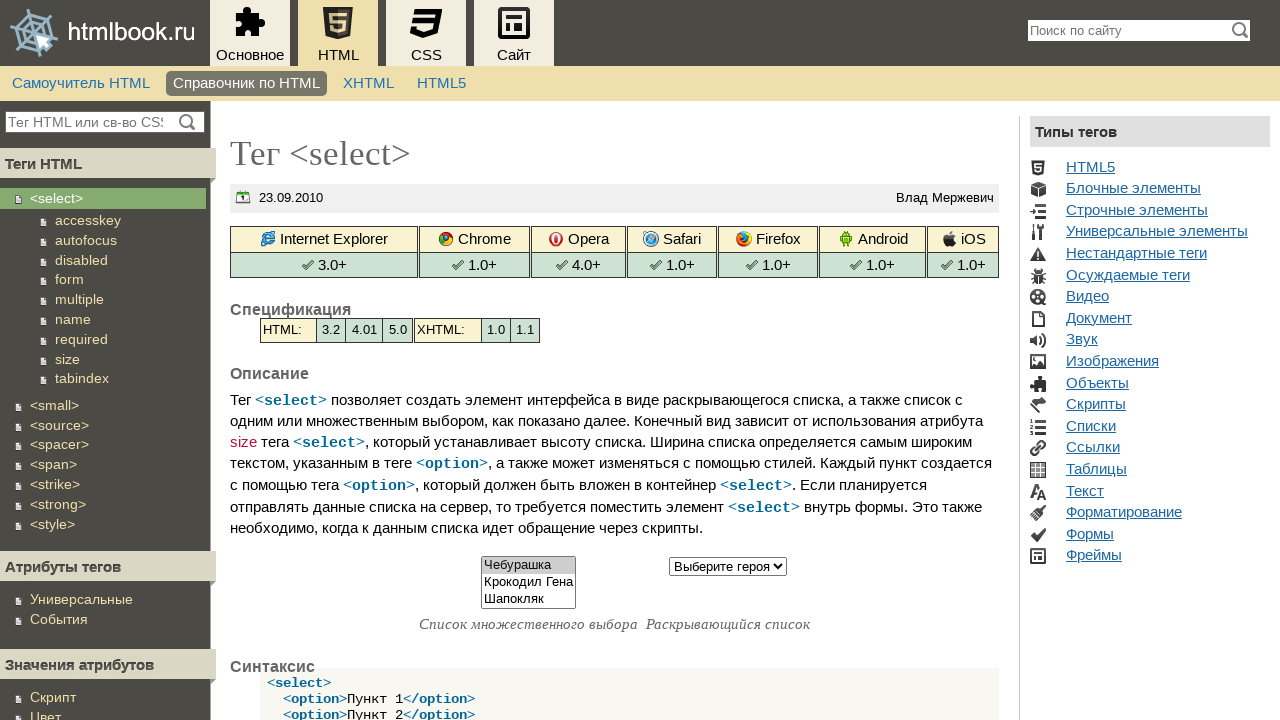

Selected option at index 3 from dropdown with name 'select2' on select[name='select2']
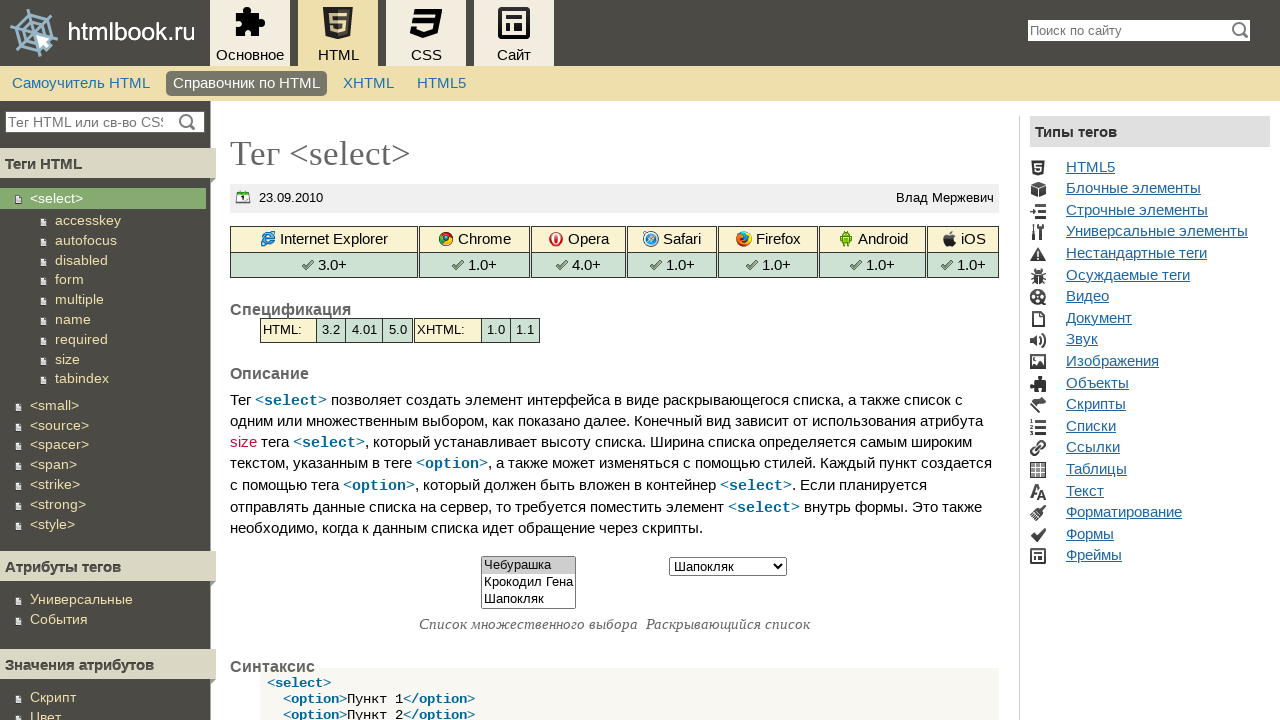

Verified that 'Шапокляк' is selected in the dropdown
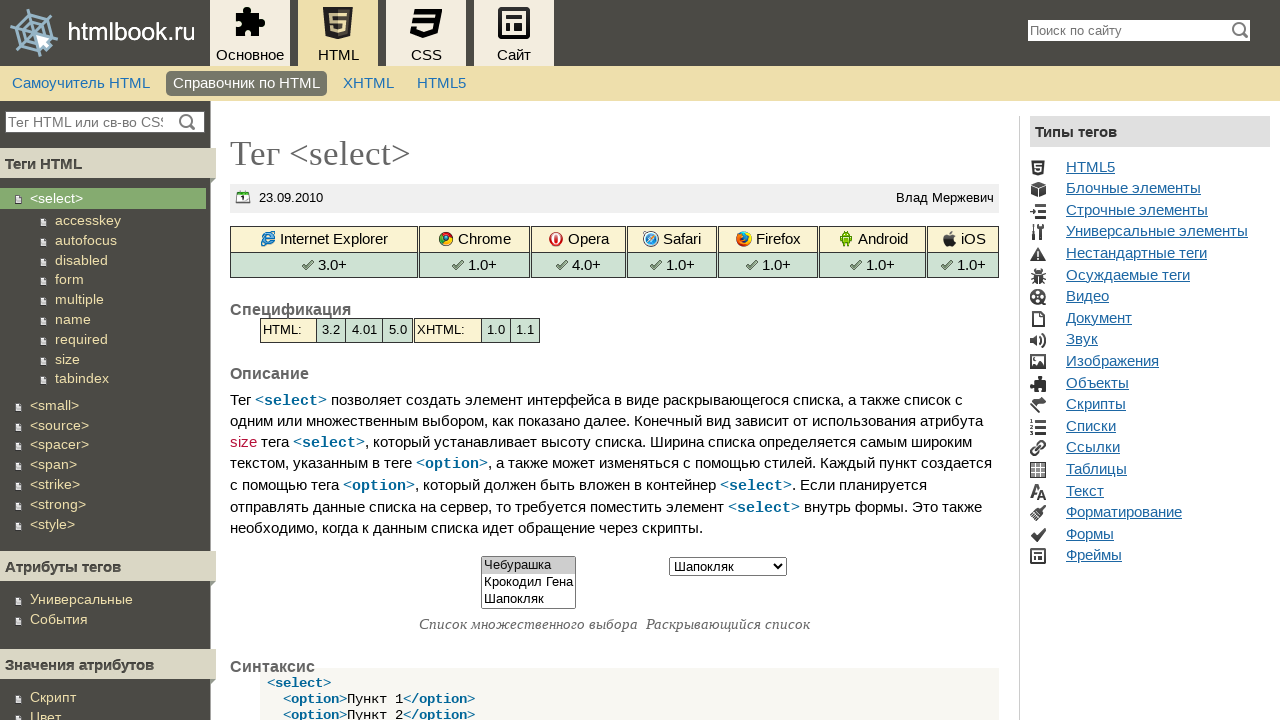

Retrieved all options from the dropdown
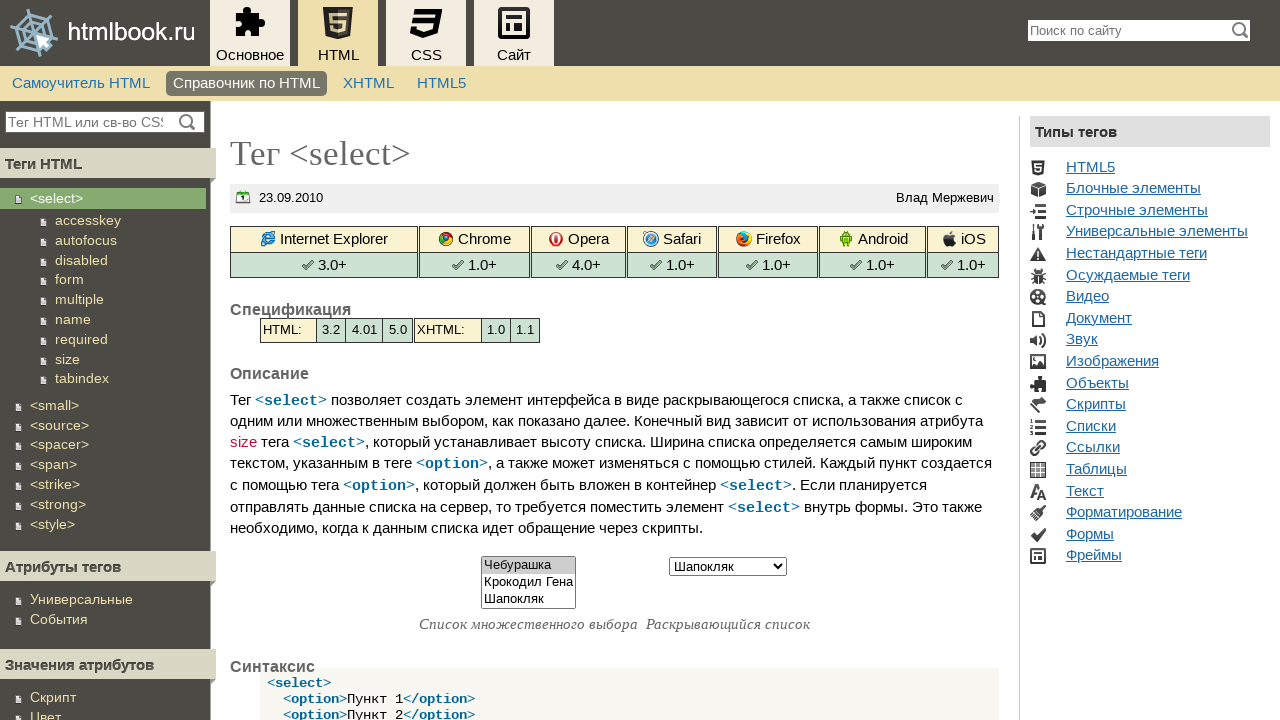

Extracted text content from the third option (index 2)
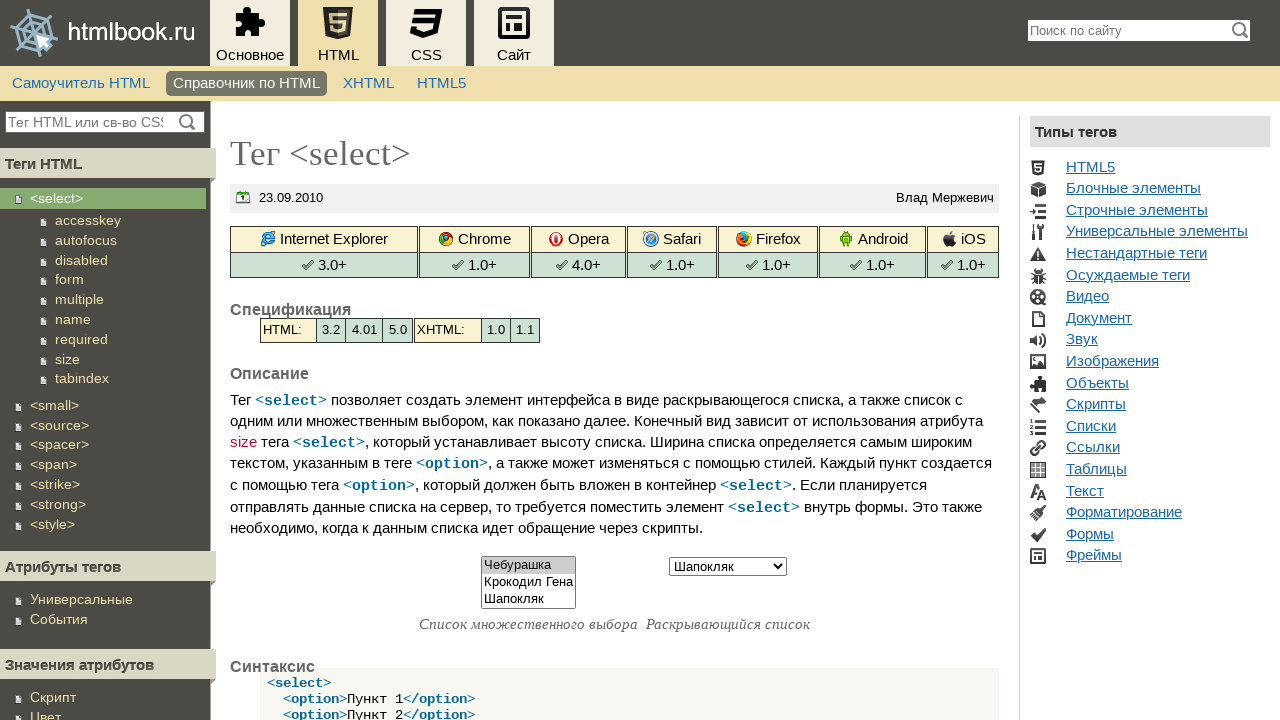

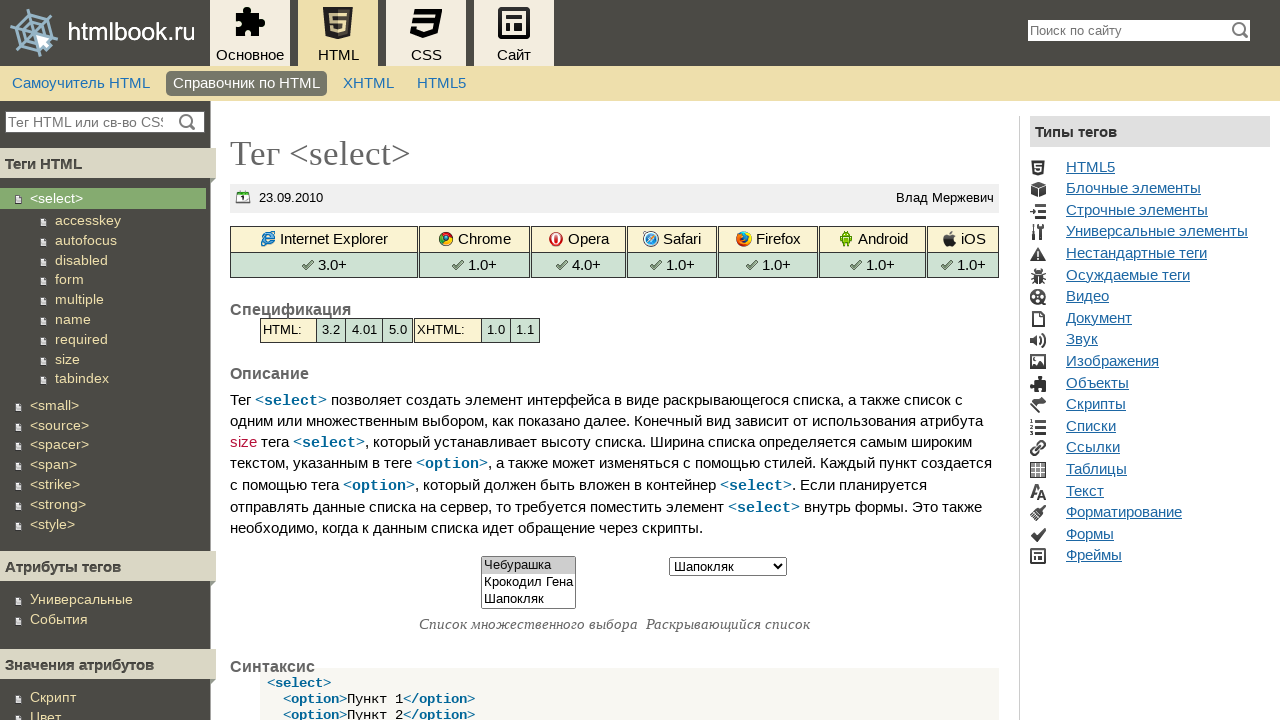